Tests page scrolling using JavaScript evaluation - scrolls to bottom then back to top of page.

Starting URL: https://the-internet.herokuapp.com/floating_menu

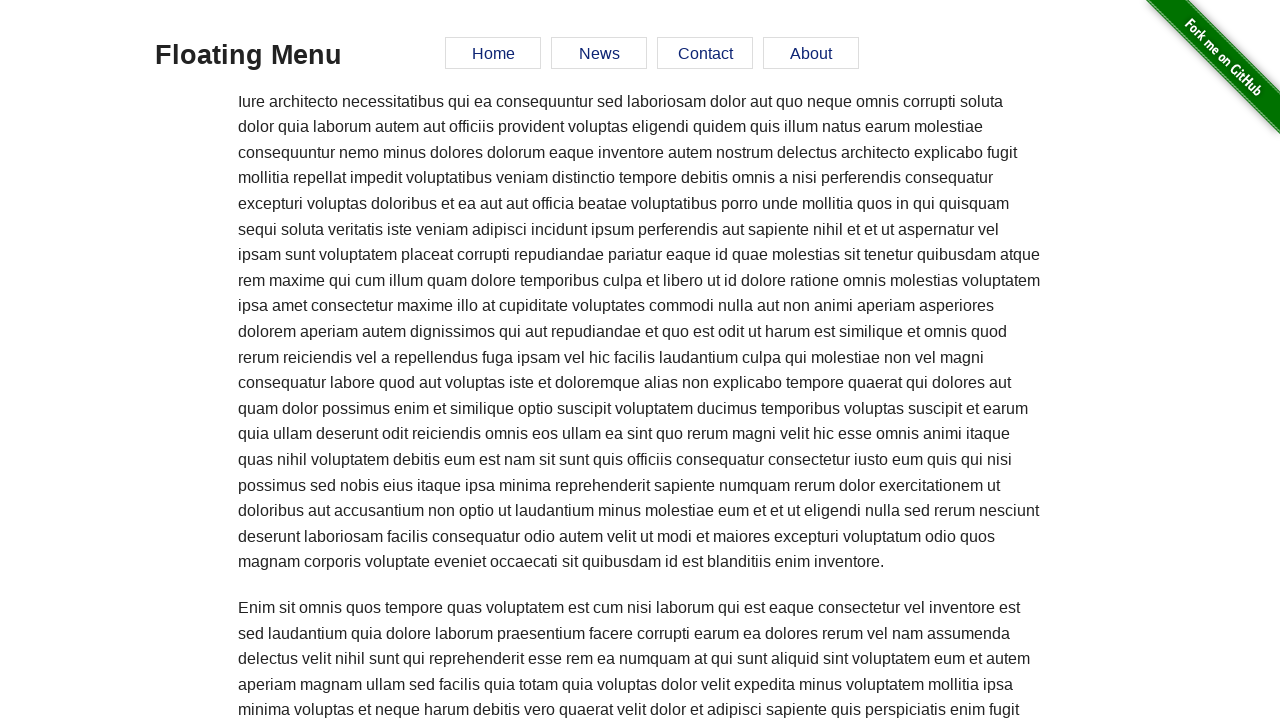

Scrolled page to bottom using JavaScript
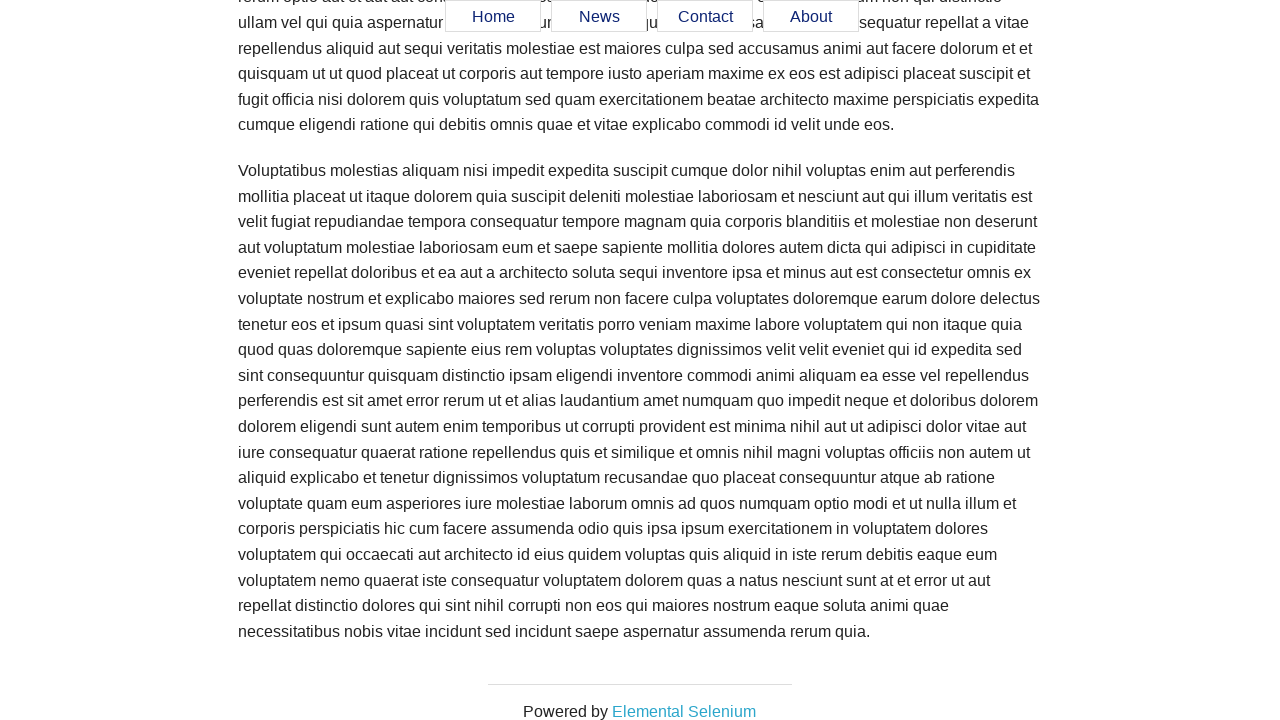

Waited 2 seconds for scroll animation
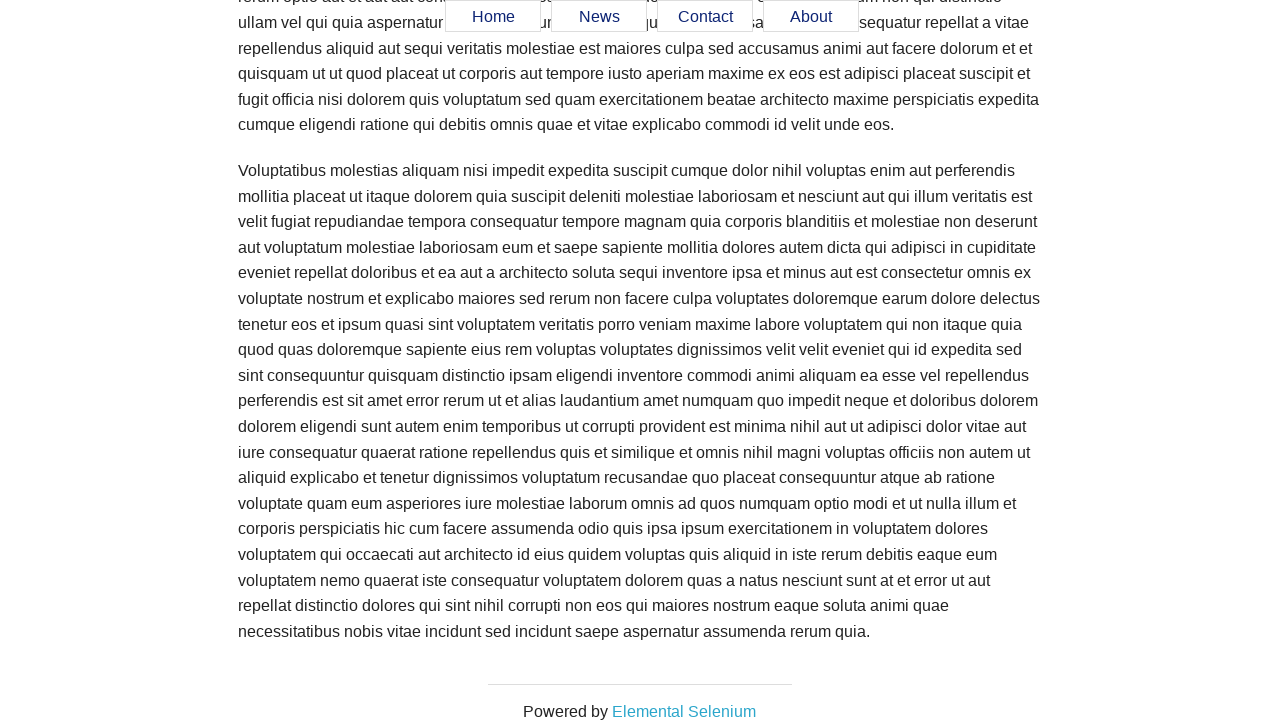

Scrolled page back to top using JavaScript
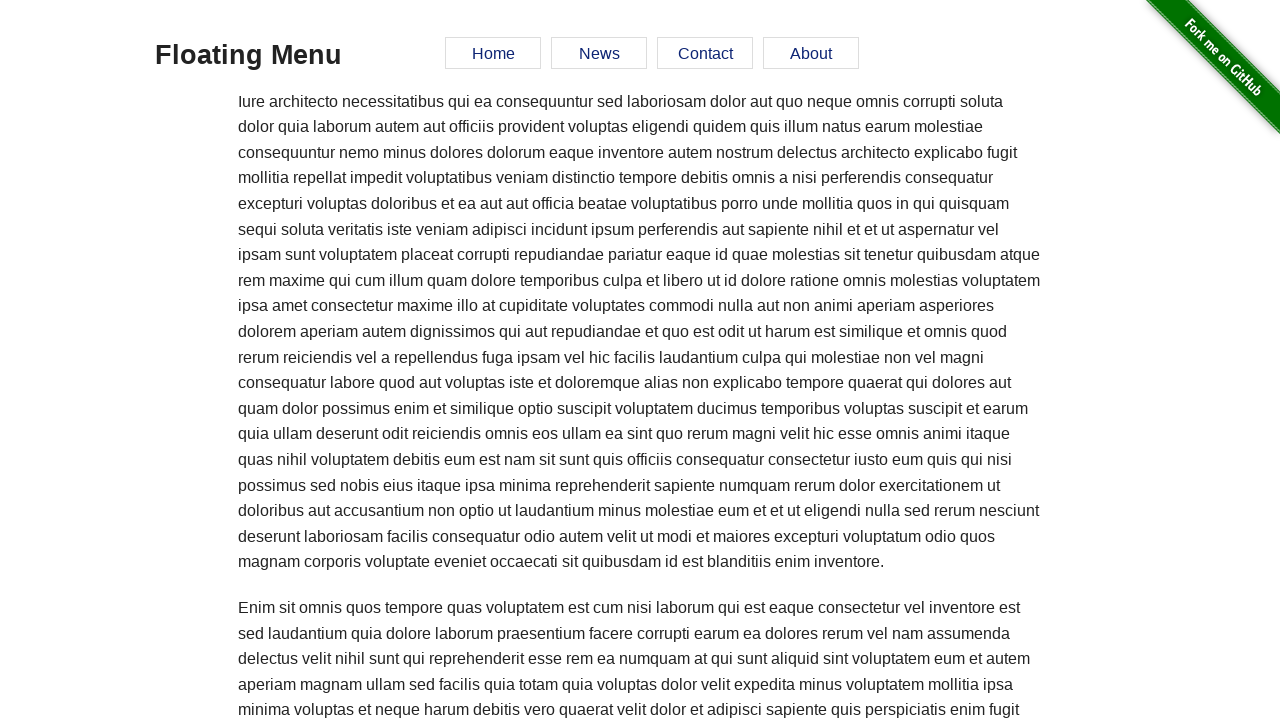

Waited 2 seconds for scroll animation
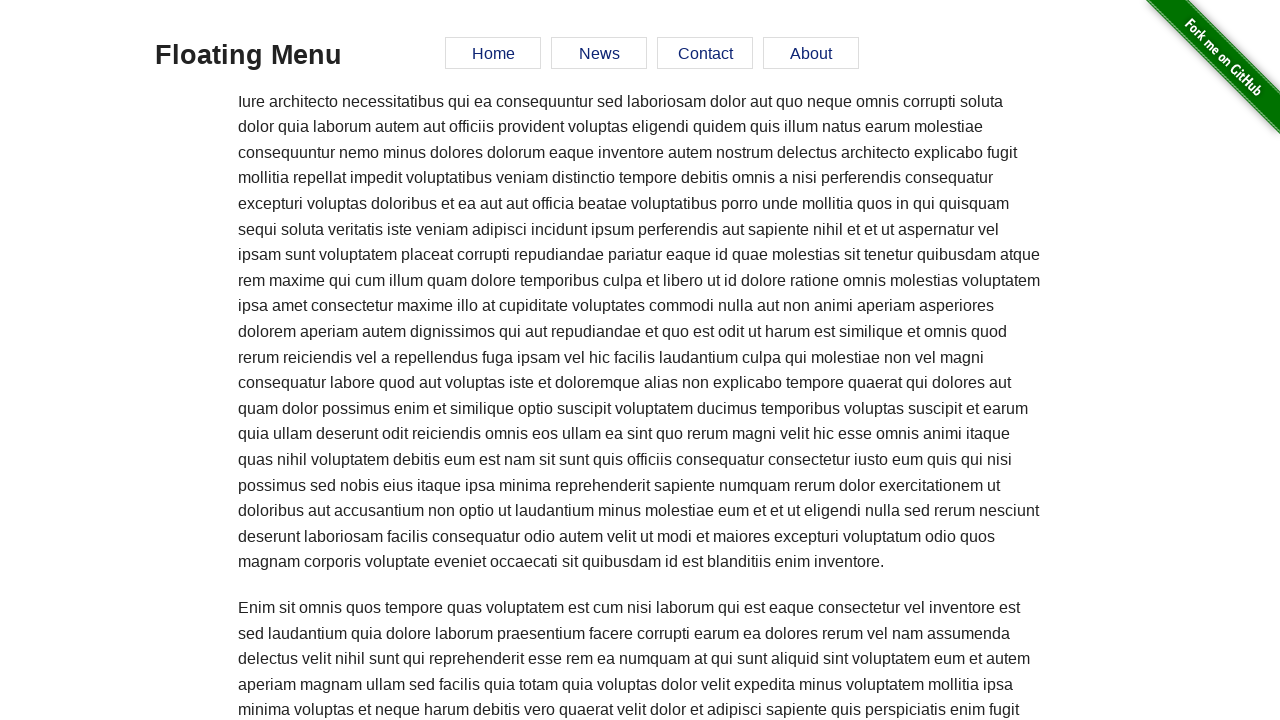

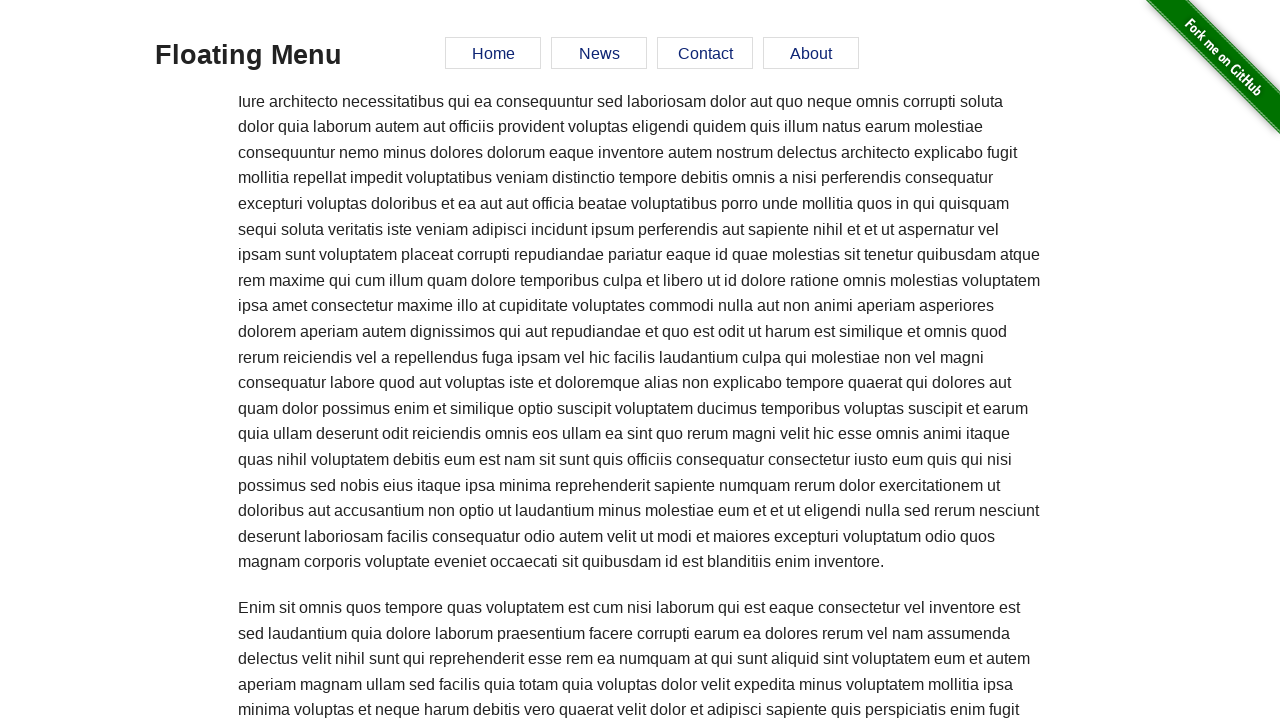